Uploads a file using the file input element

Starting URL: https://demoqa.com/upload-download

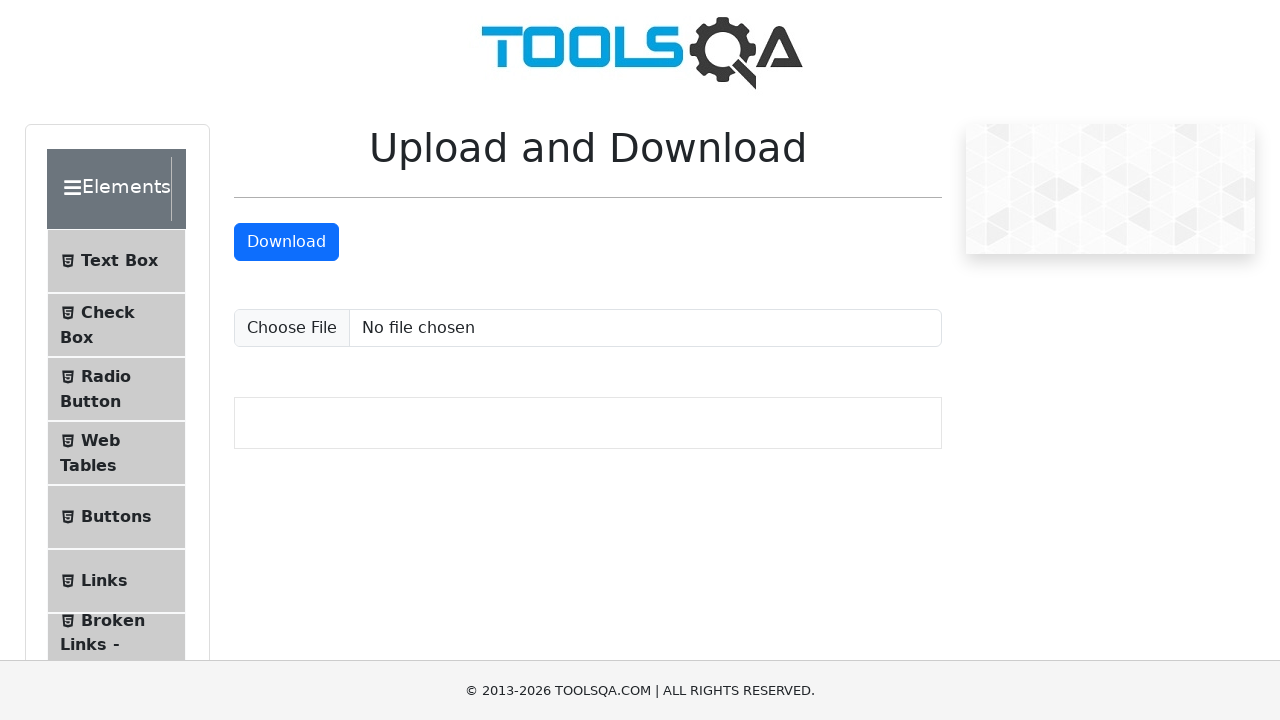

Created temporary test file with sample content
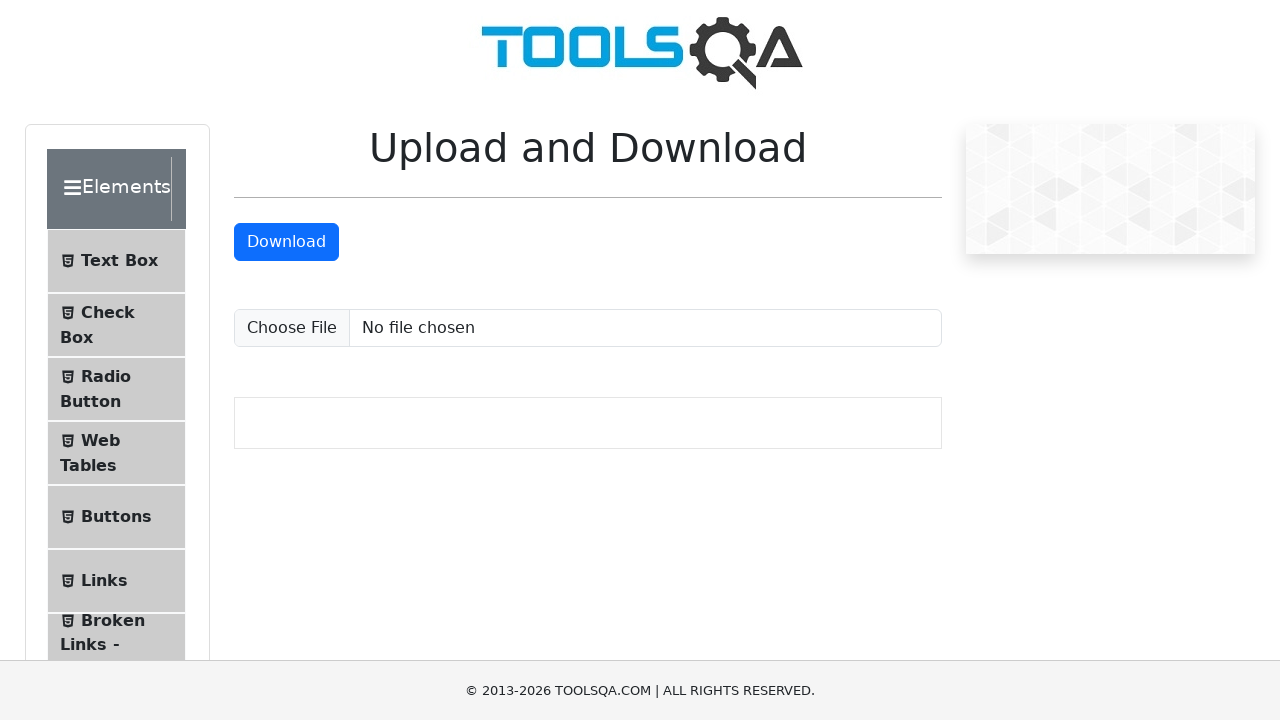

Set input file to upload the temporary test file
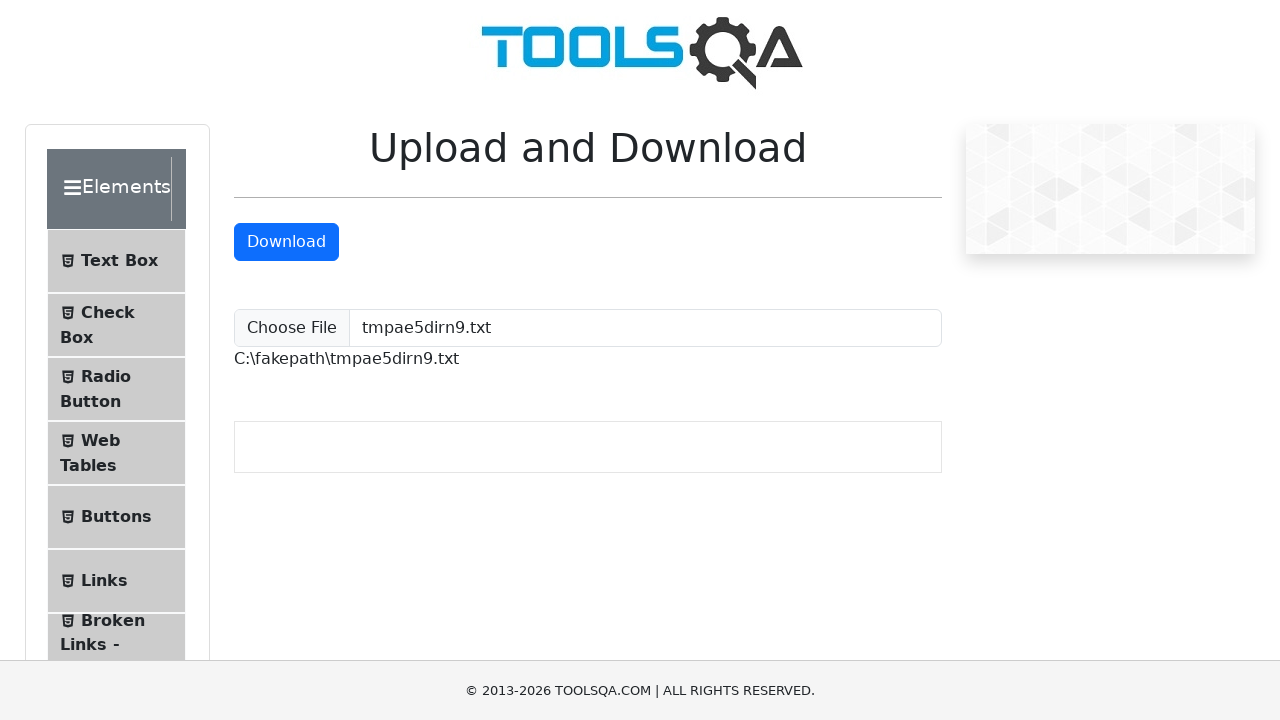

Deleted temporary test file
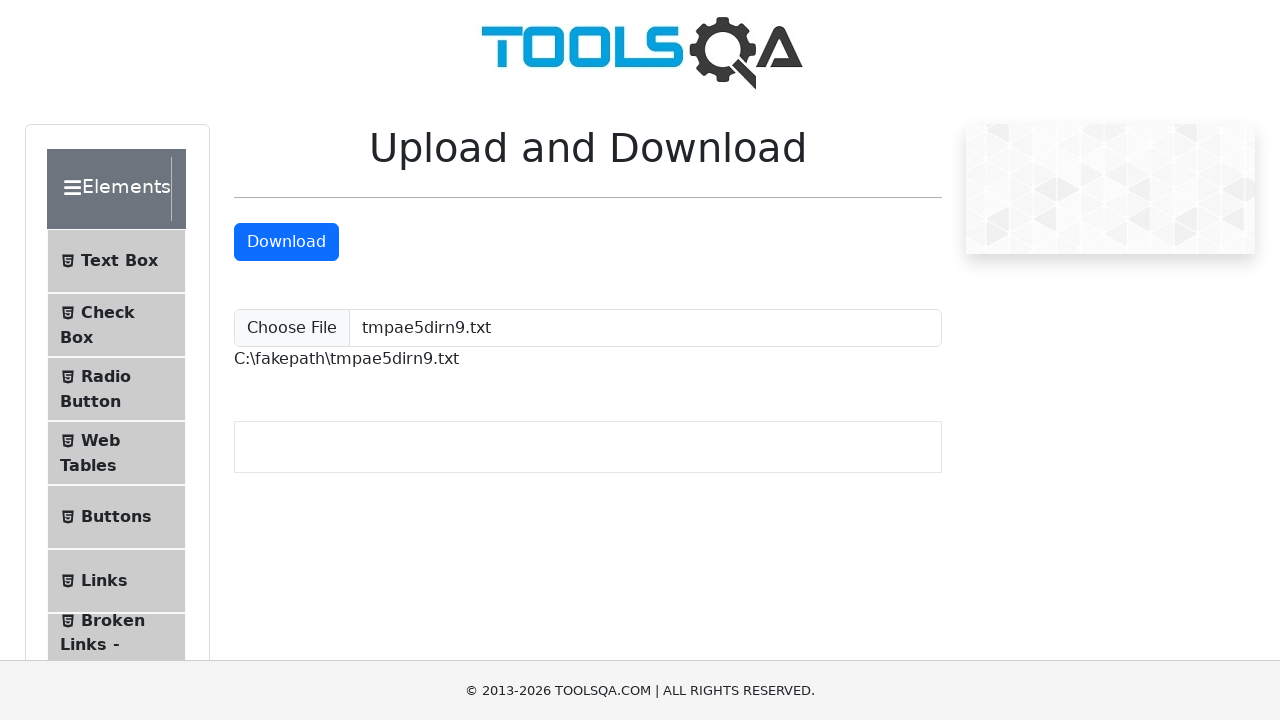

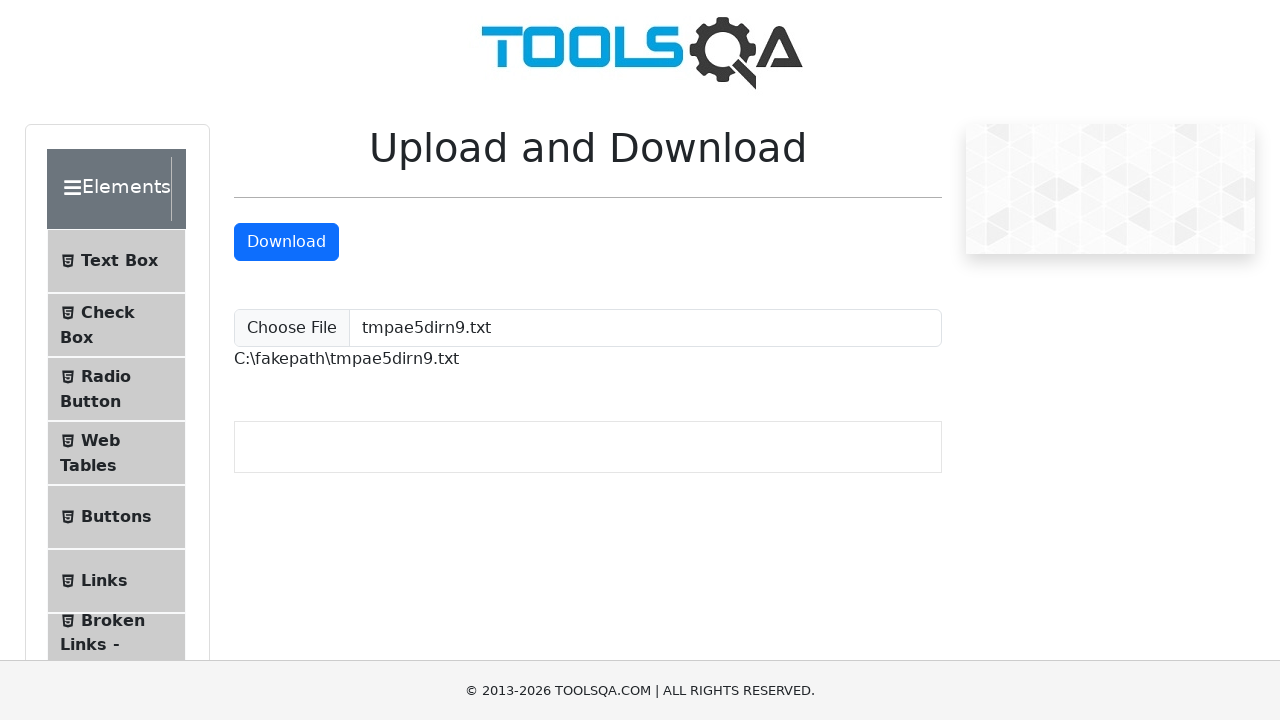